Navigates to dev.to homepage, enters a search term in the search bar, and submits the search

Starting URL: https://dev.to

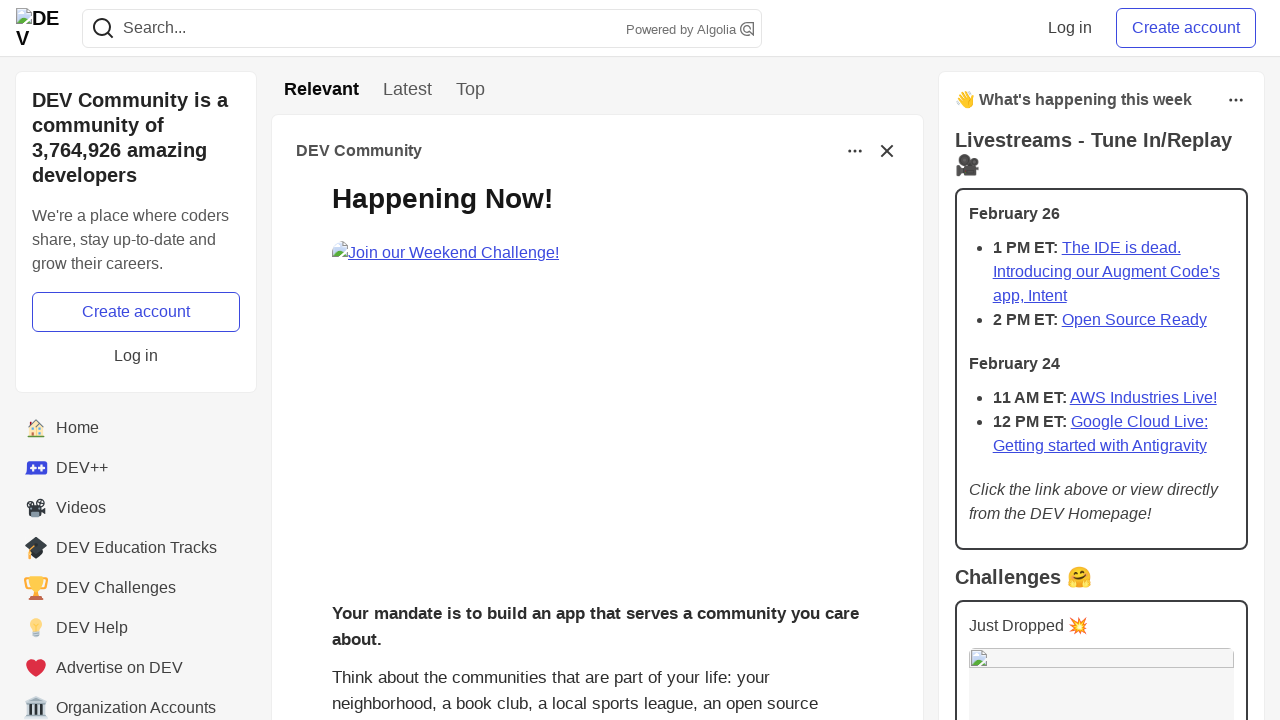

Filled search bar with 'testing' on #header-search input.crayons-header--search-input
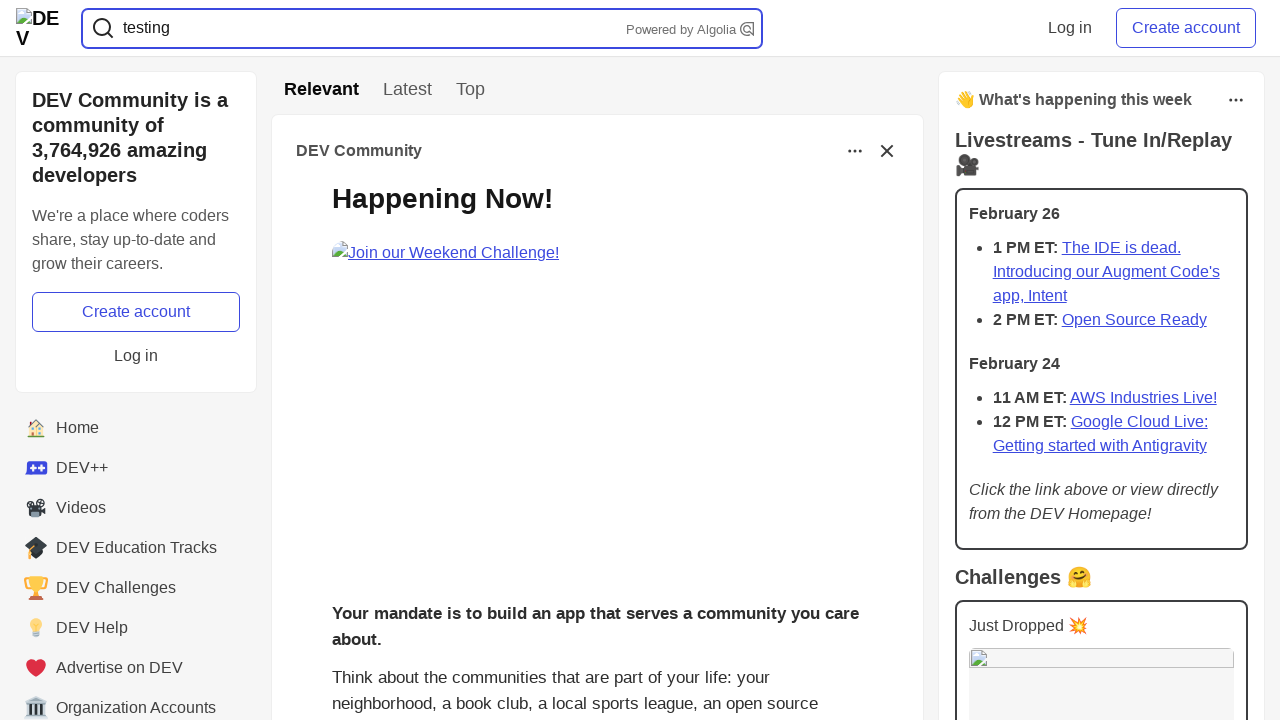

Pressed Enter to submit search on #header-search input.crayons-header--search-input
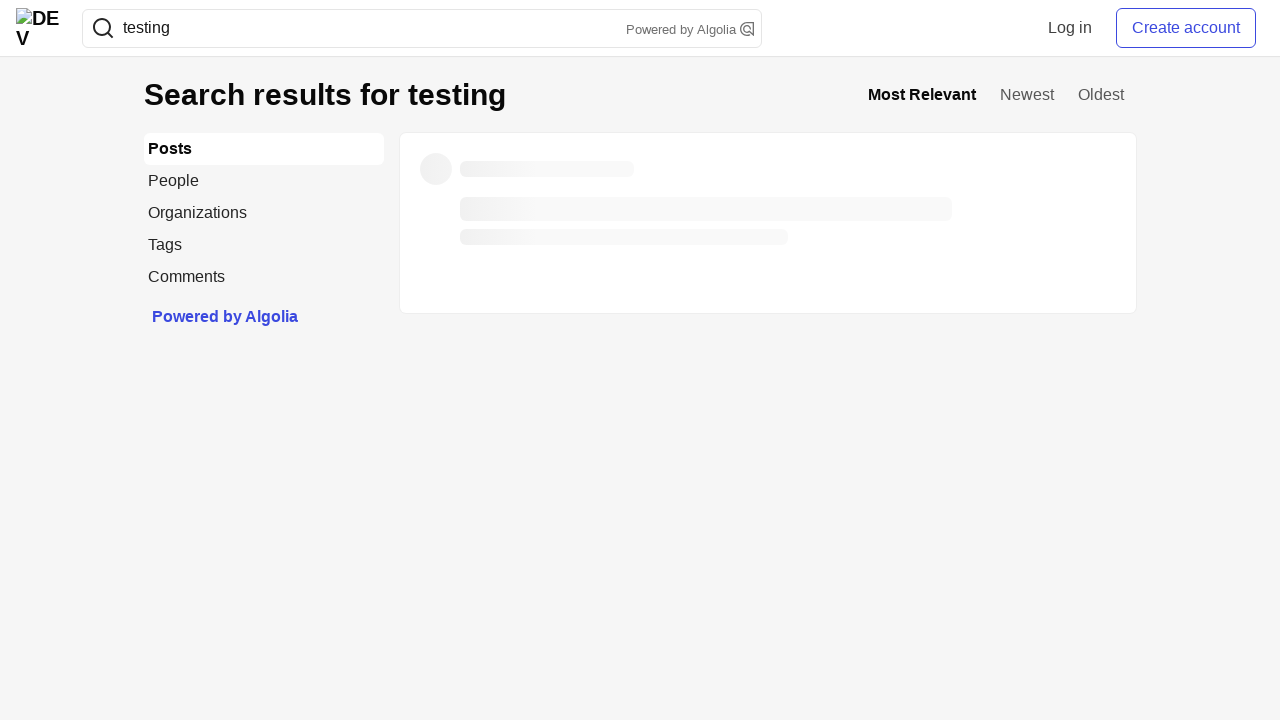

Search results page loaded
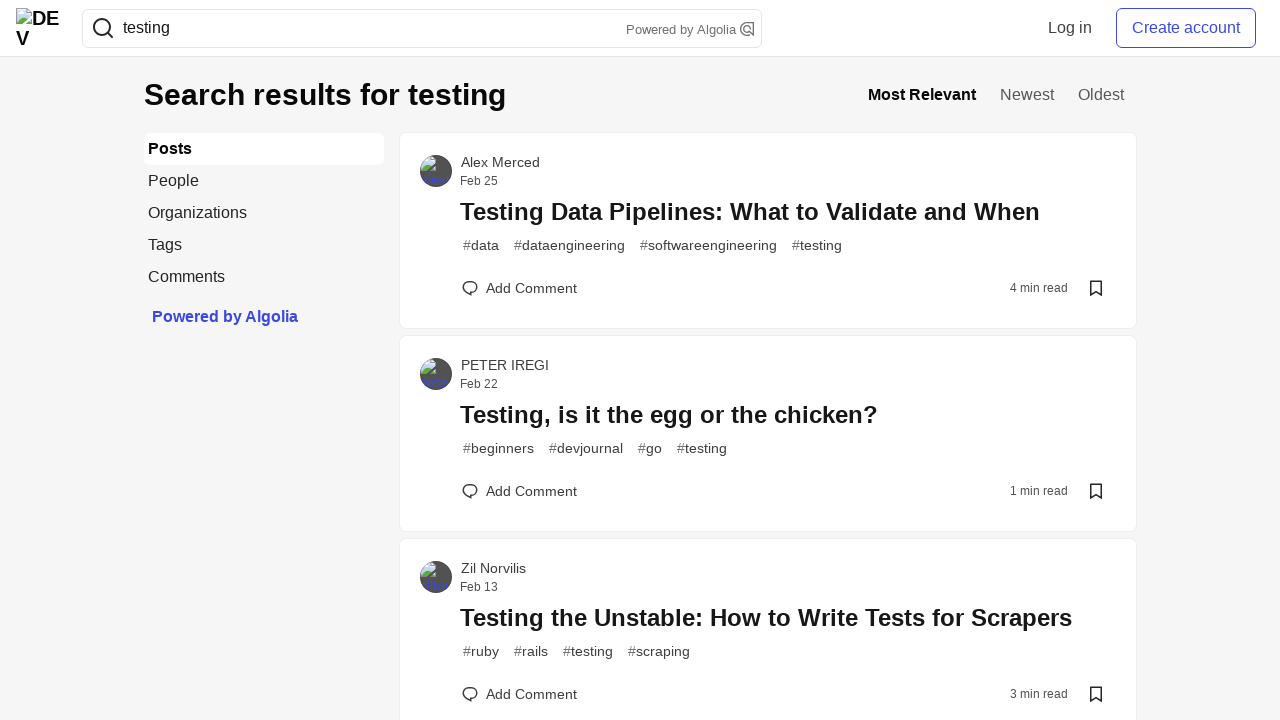

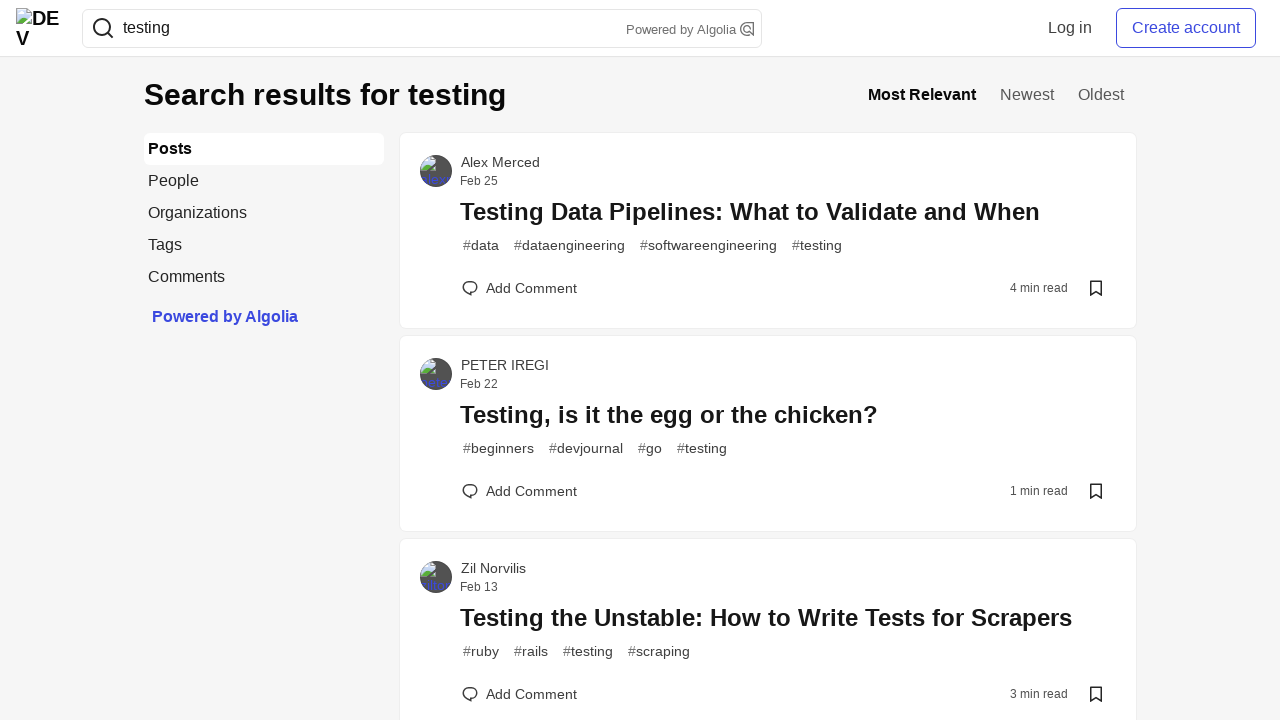